Tests that the demoblaze homepage displays the expected description text about performance validation

Starting URL: https://www.demoblaze.com/

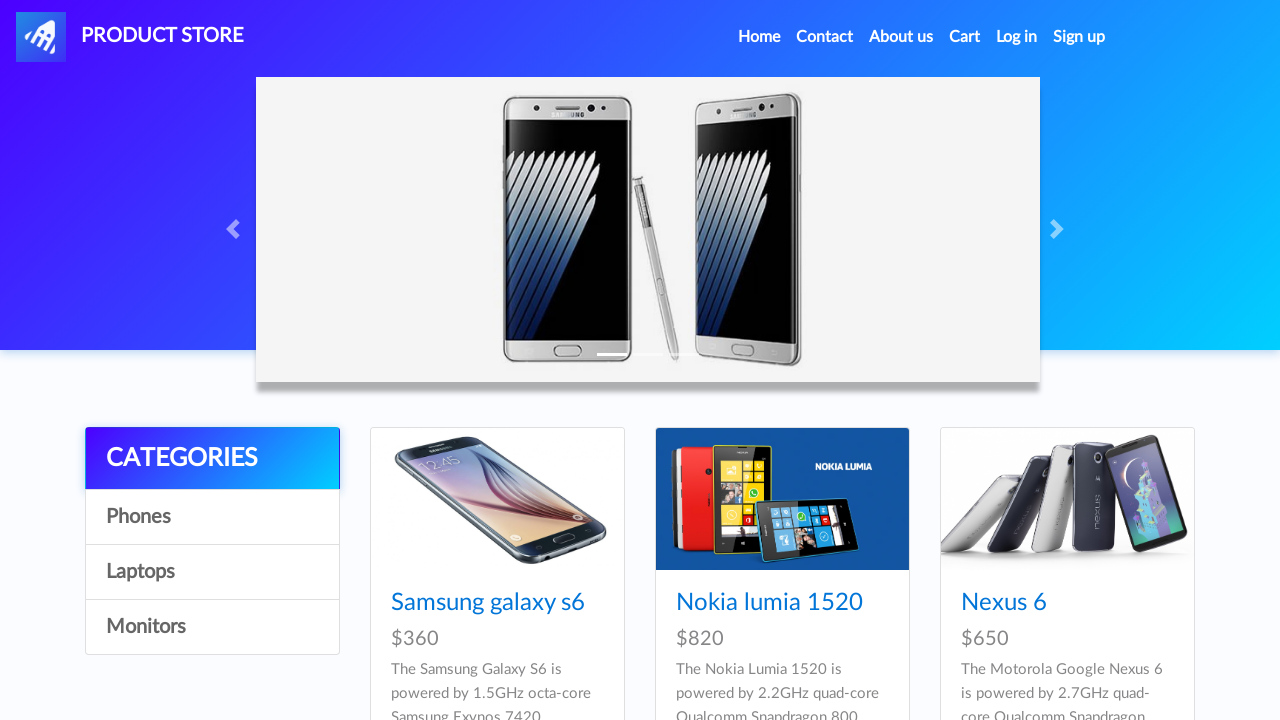

Waited for description paragraph to load on demoblaze homepage
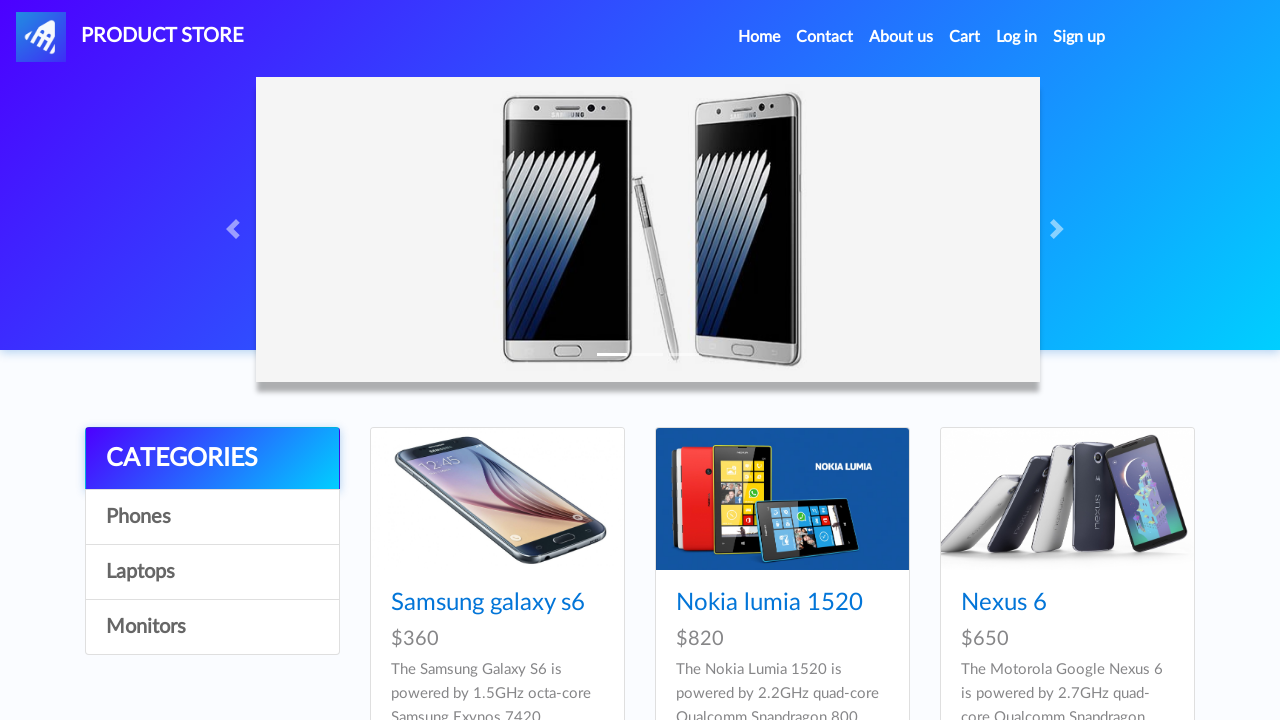

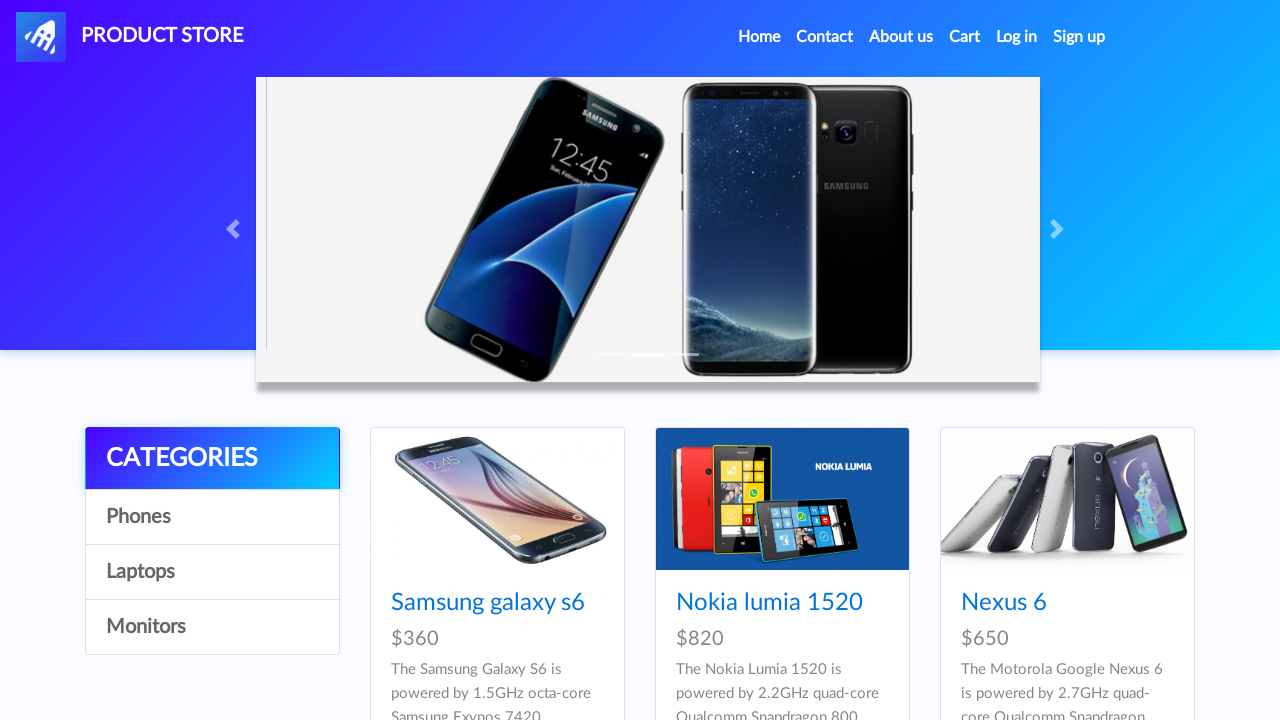